Tests mouse hover dropdown functionality by hovering over a "Manual" menu item to reveal a dropdown, then clicking on "What is Manual Testing?" link

Starting URL: https://artoftesting.com/samplesiteforselenium

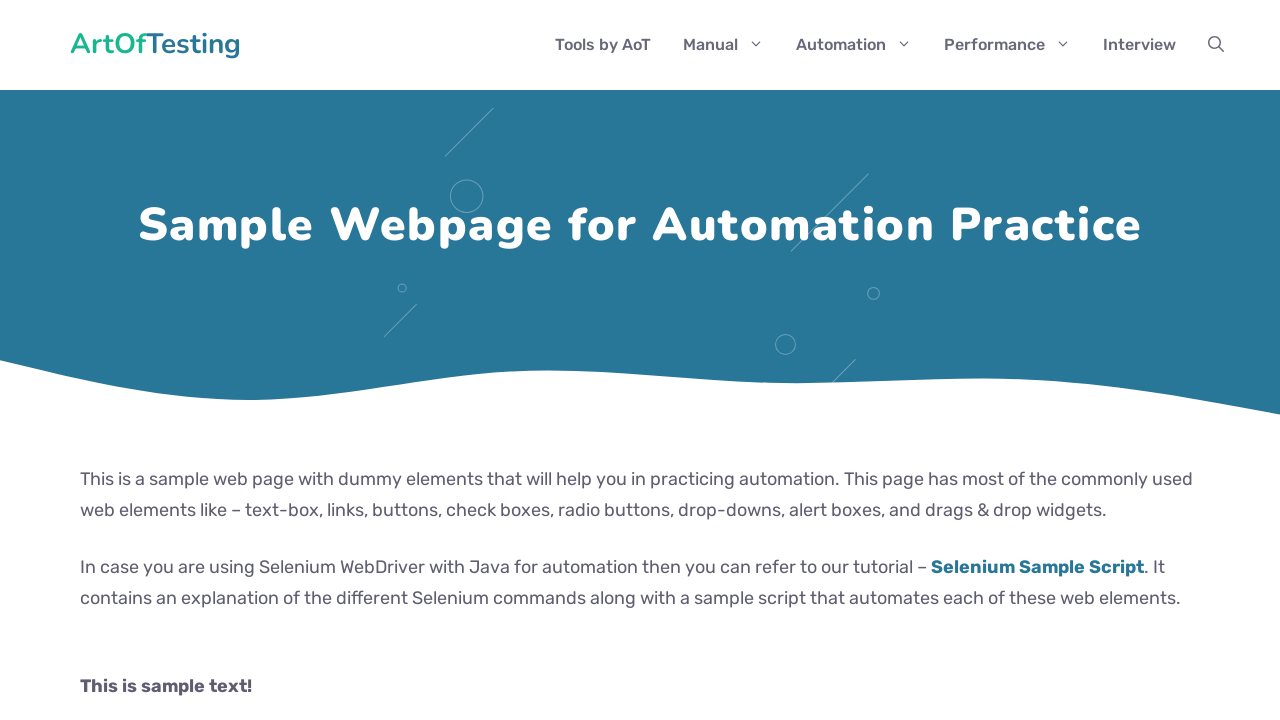

Hovered over 'Manual' menu item to reveal dropdown at (724, 45) on a:text('Manual')
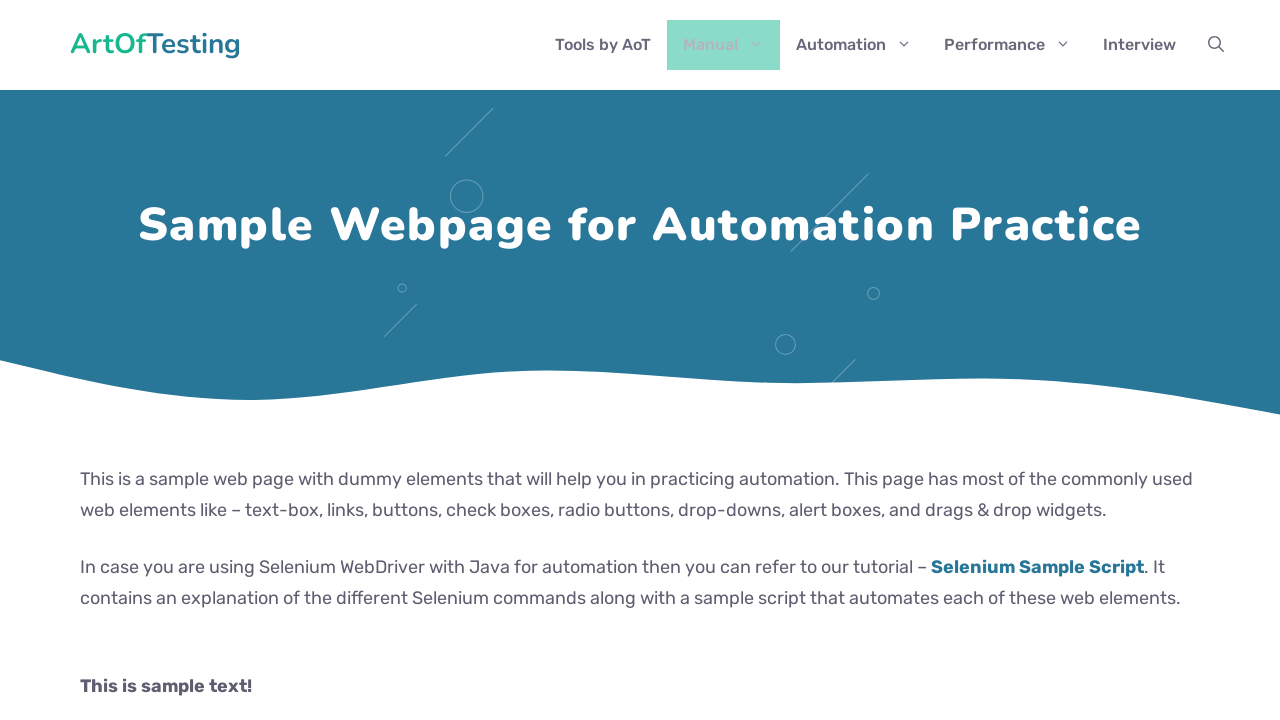

Clicked on 'What is Manual Testing?' link in dropdown at (767, 94) on a:text('What is Manual Testing?')
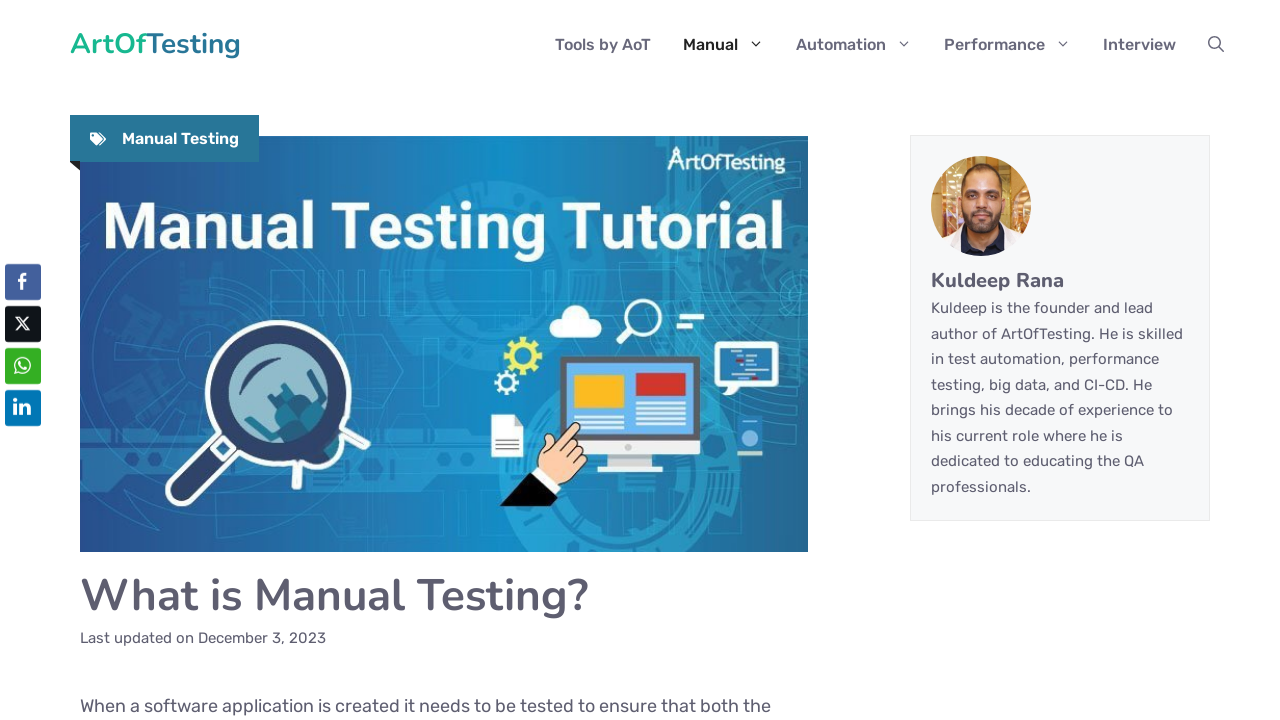

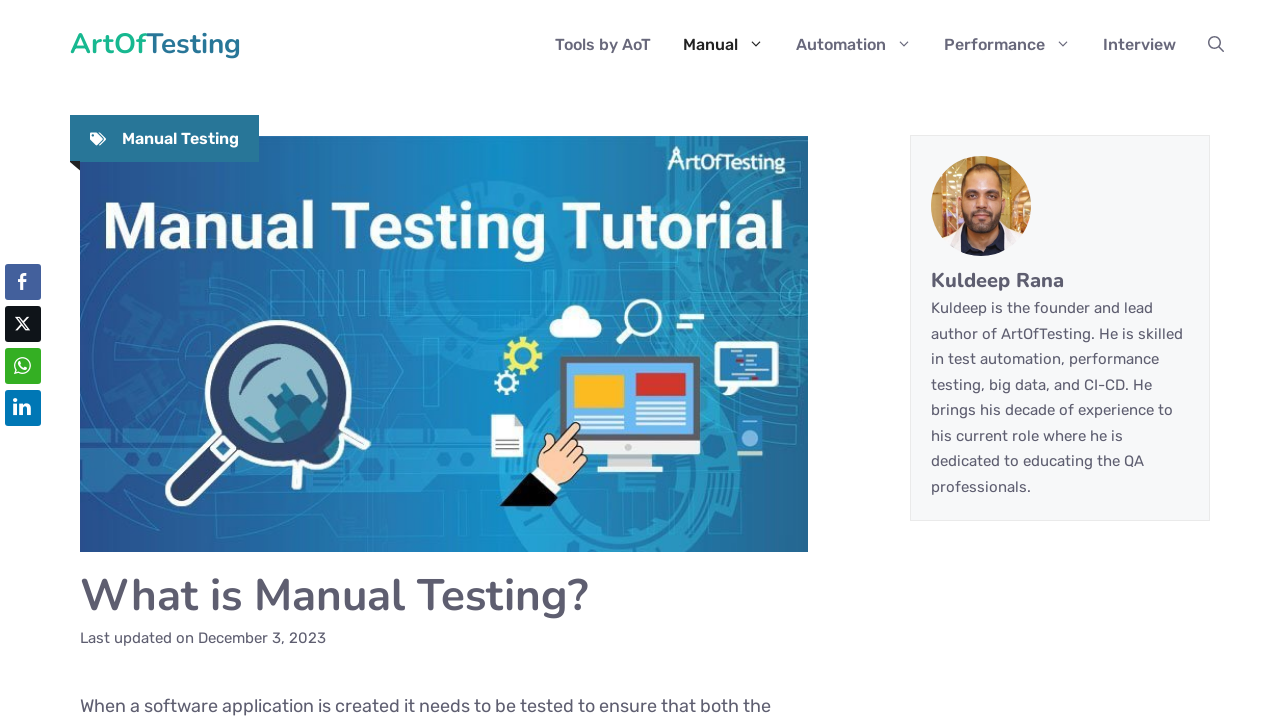